Tests an AJAX call functionality by clicking a submit button and waiting for a successful HTTP 200 response to be displayed

Starting URL: https://resttesttest.com/

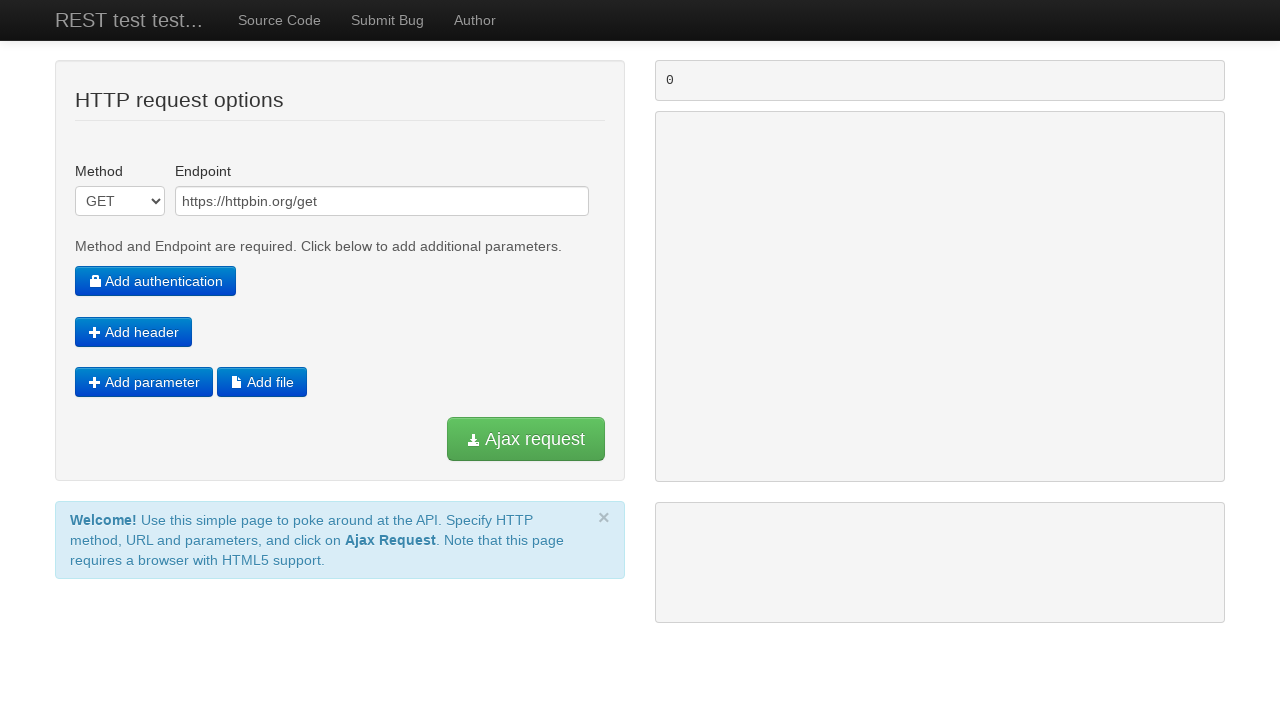

AJAX submit button is present and ready
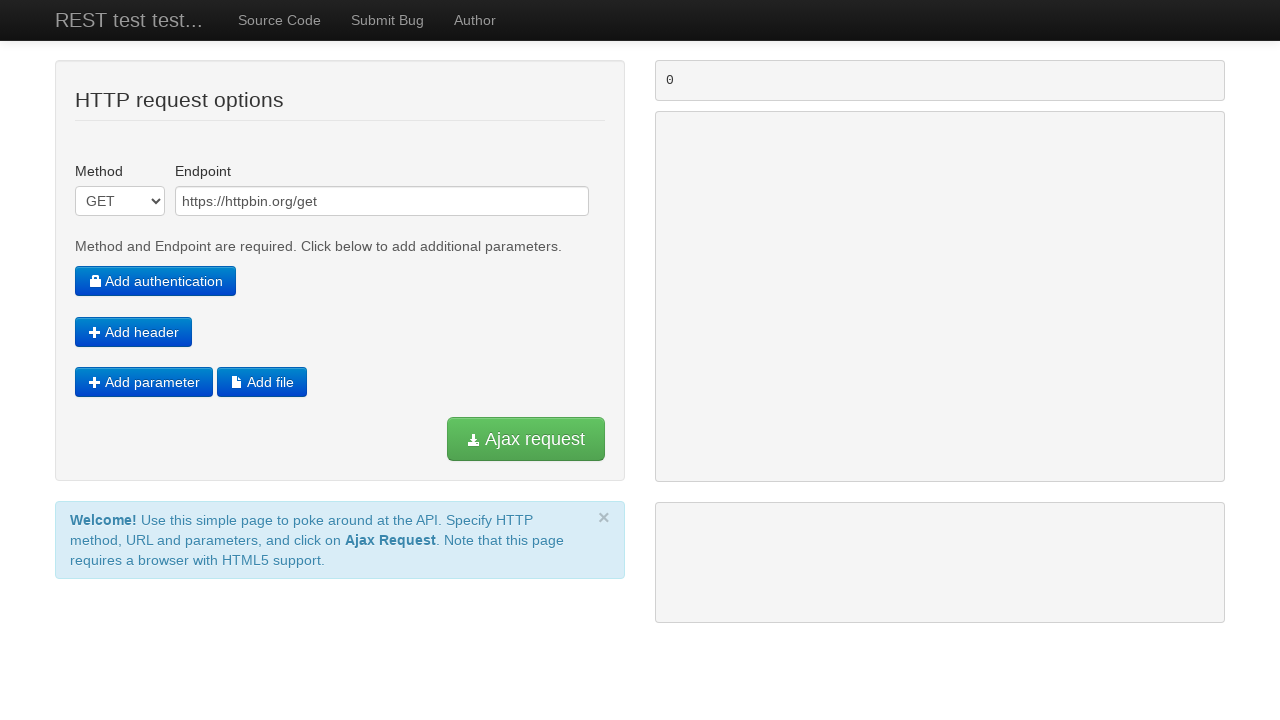

Clicked AJAX submit button at (526, 439) on #submitajax
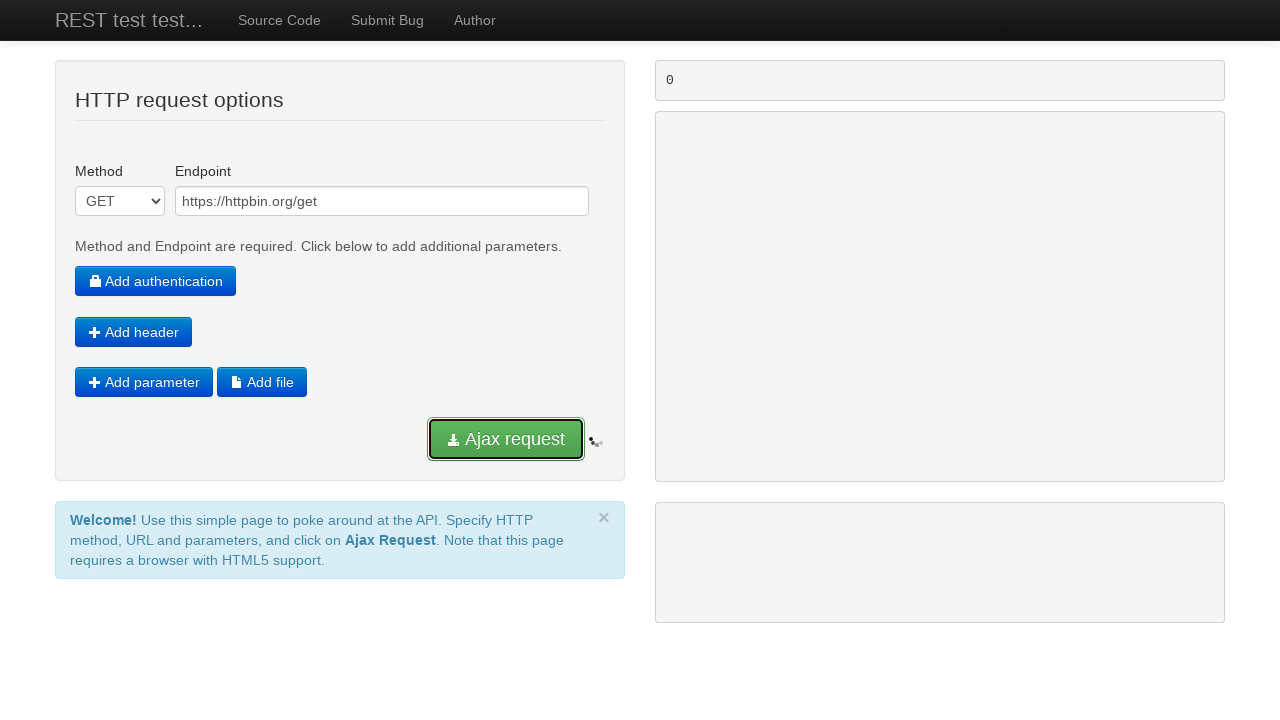

Success alert element appeared
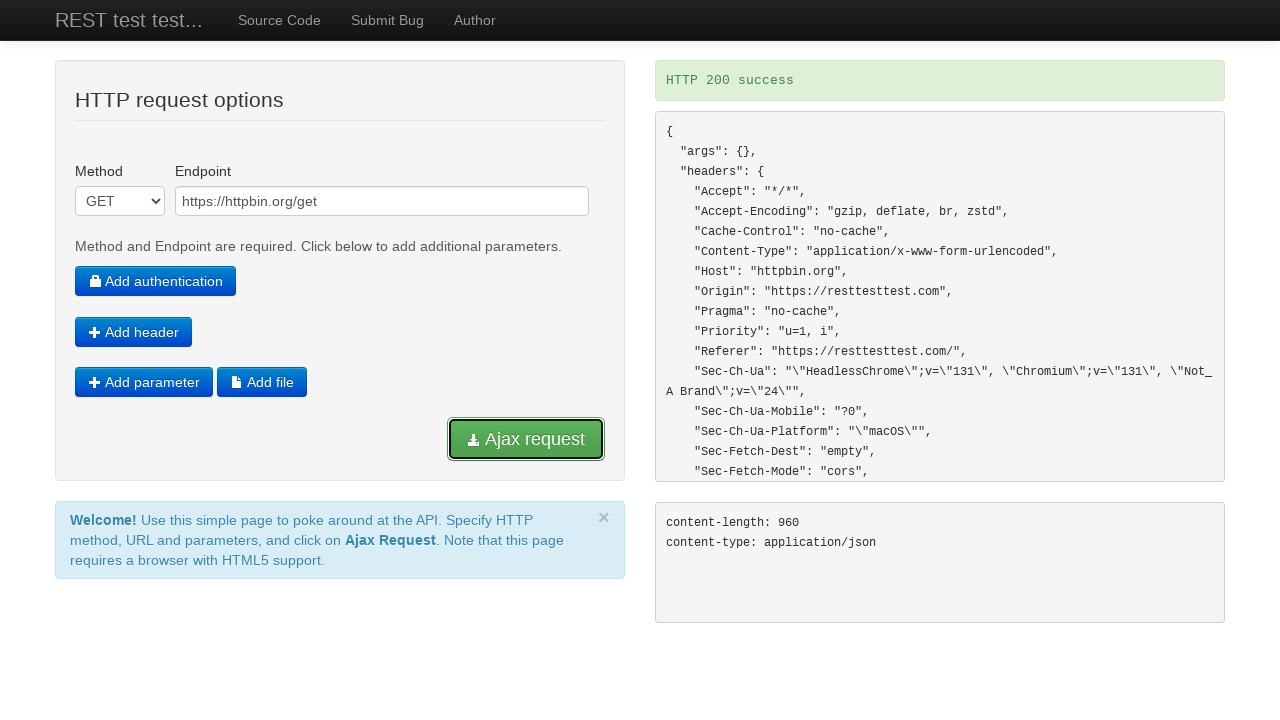

Success alert is visible on the page
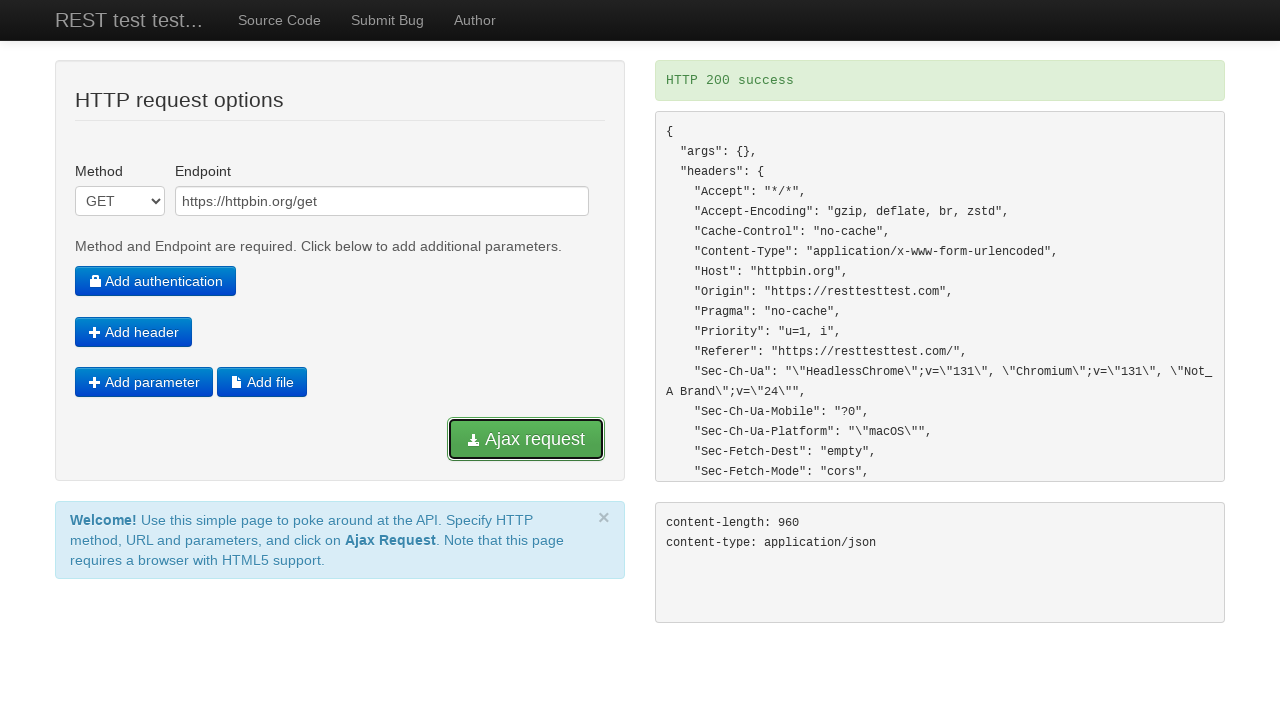

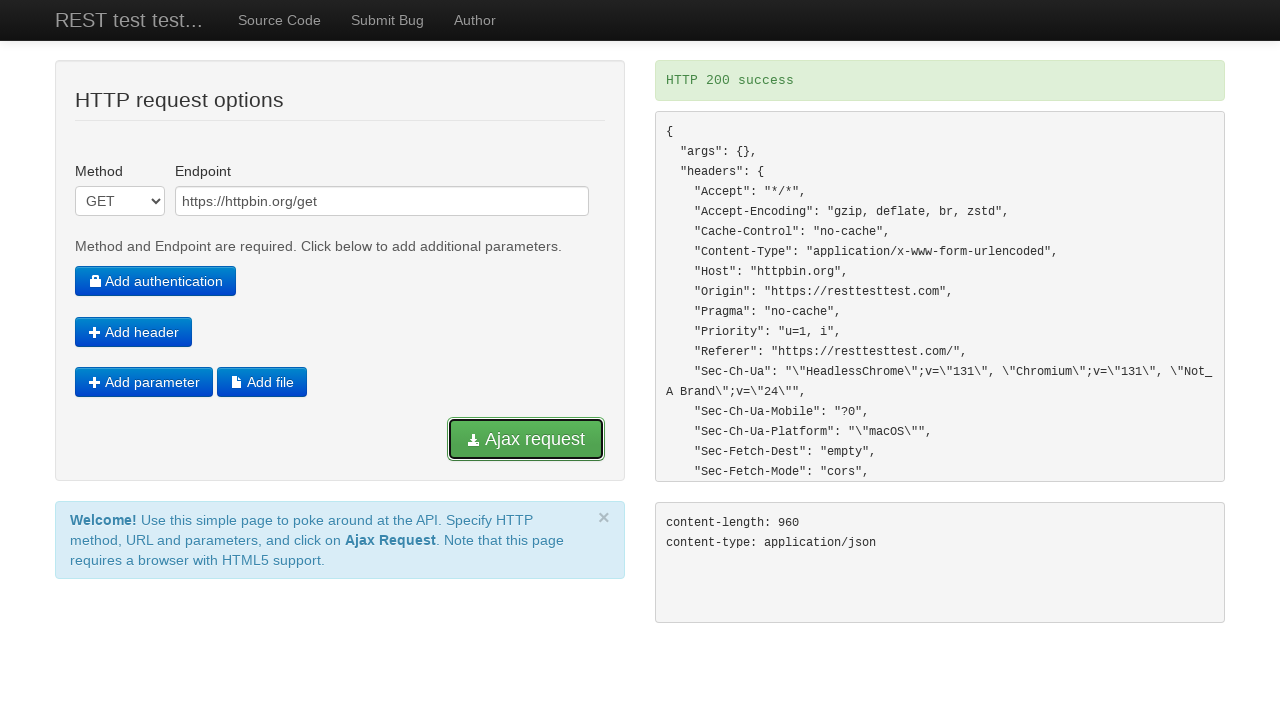